Tests implicit wait functionality by clicking a verify button and checking for a success message

Starting URL: http://suninjuly.github.io/wait1.html

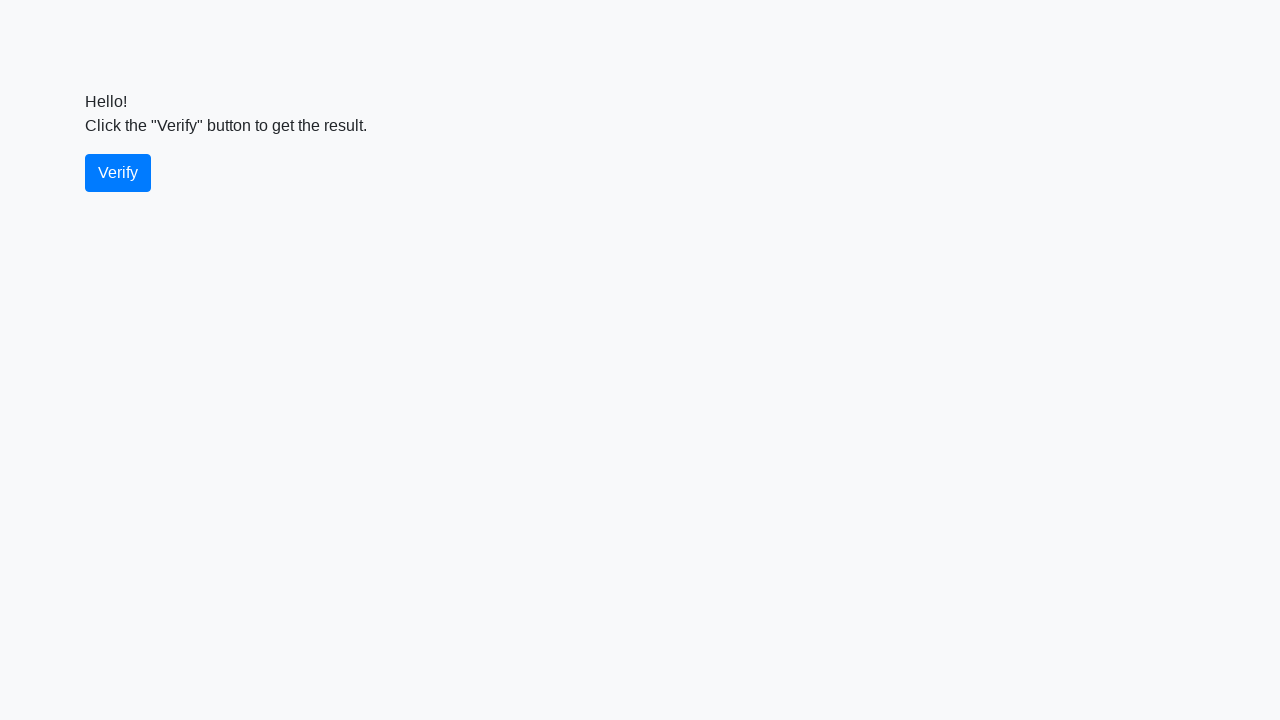

Clicked the verify button at (118, 173) on #verify
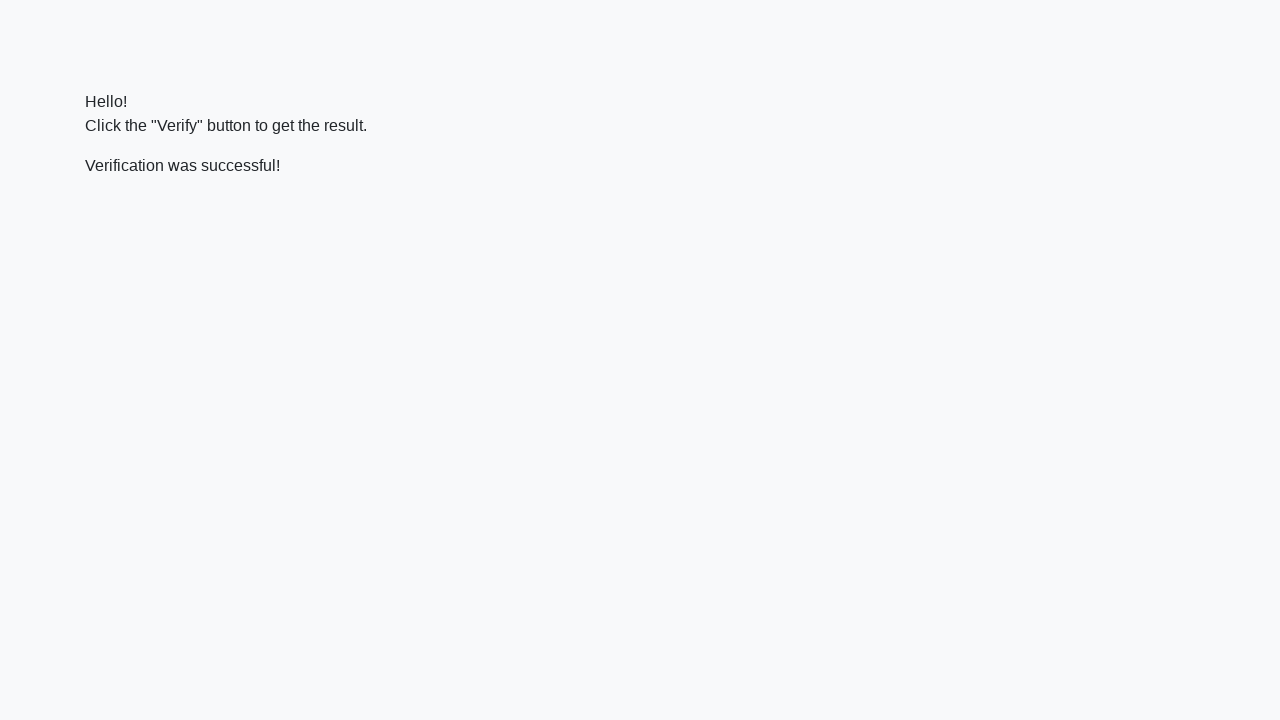

Success message element appeared after implicit wait
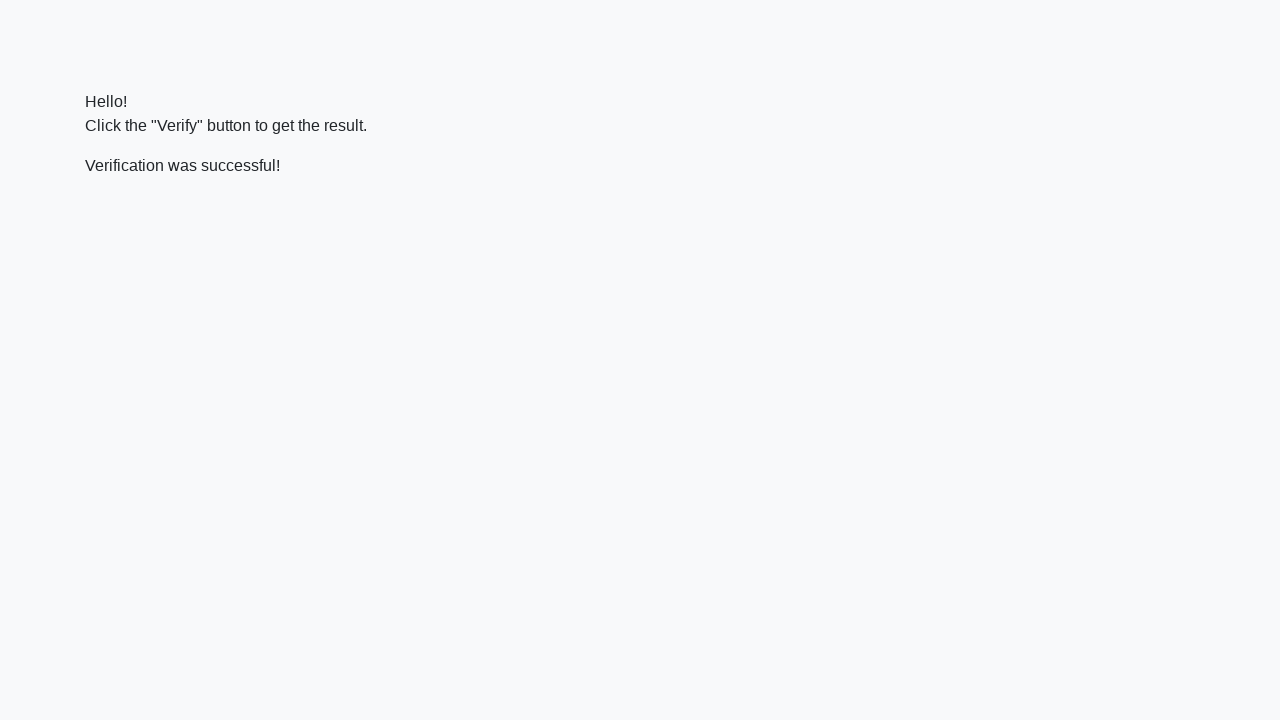

Verified success message contains 'successful' text
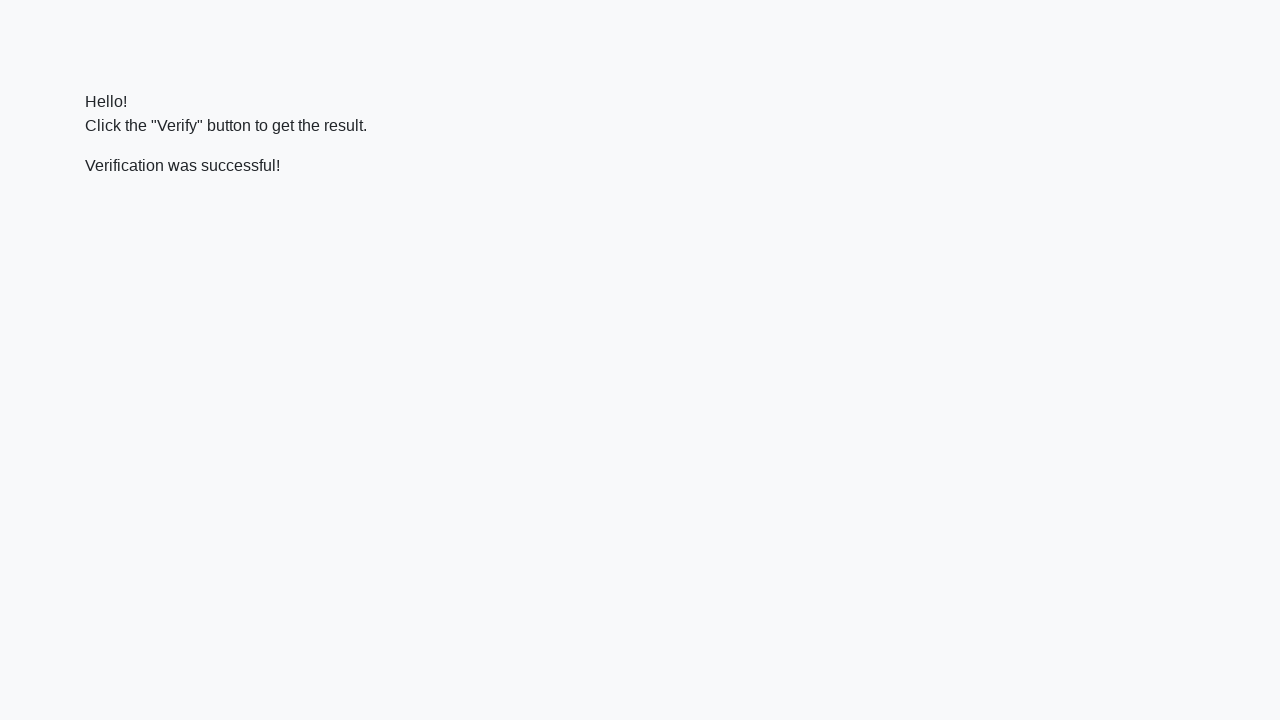

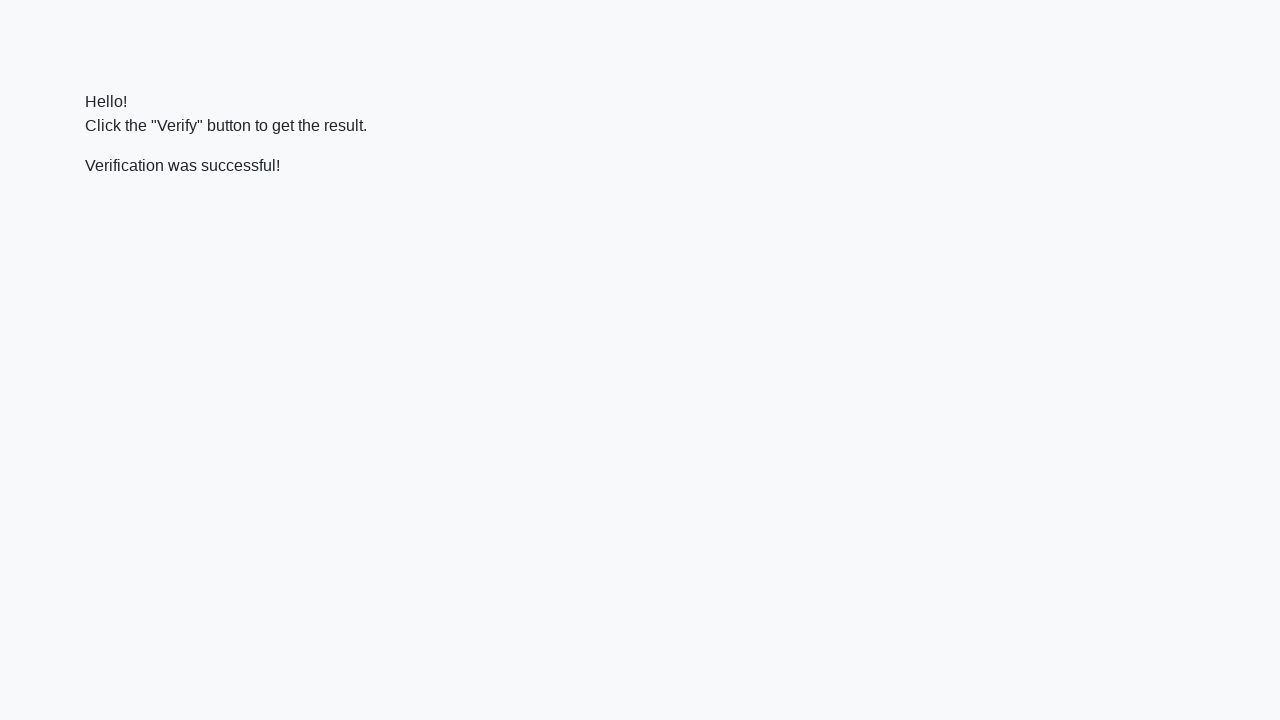